Tests working with multiple browser windows by storing the first window handle, clicking a link to open a new window, then finding the new window handle and switching between windows to verify correct page titles.

Starting URL: http://the-internet.herokuapp.com/windows

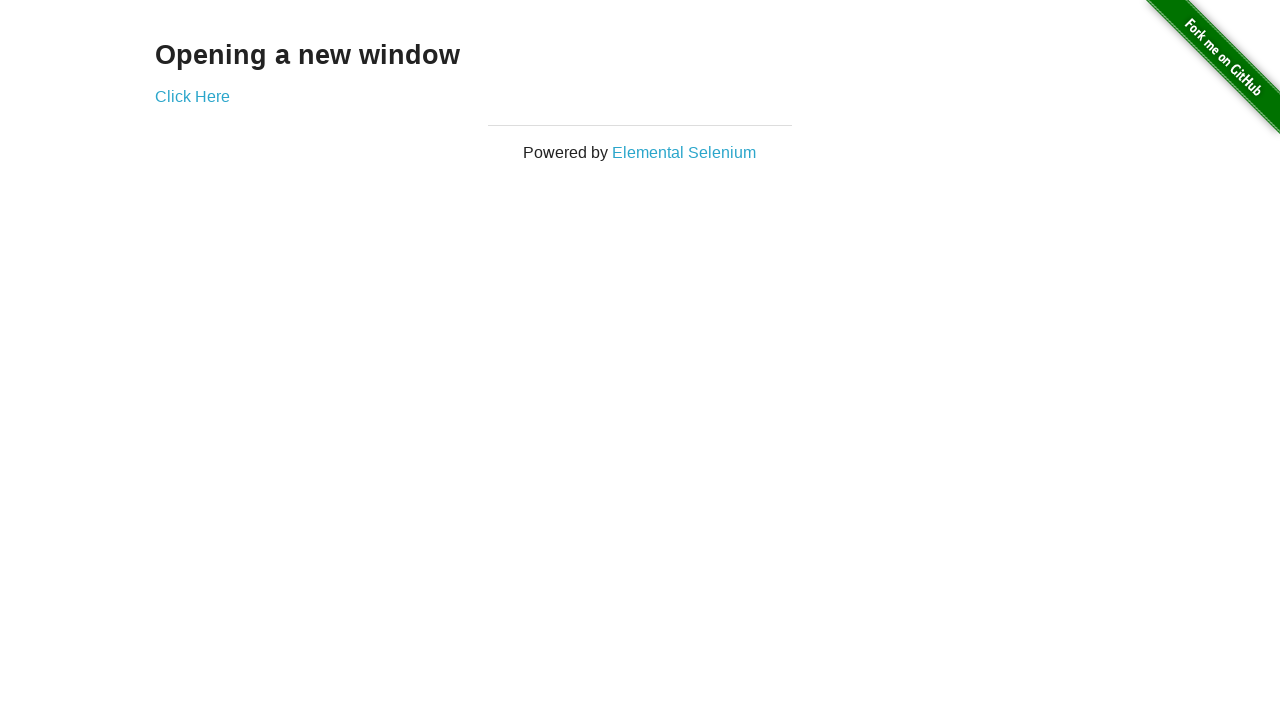

Stored reference to the first page
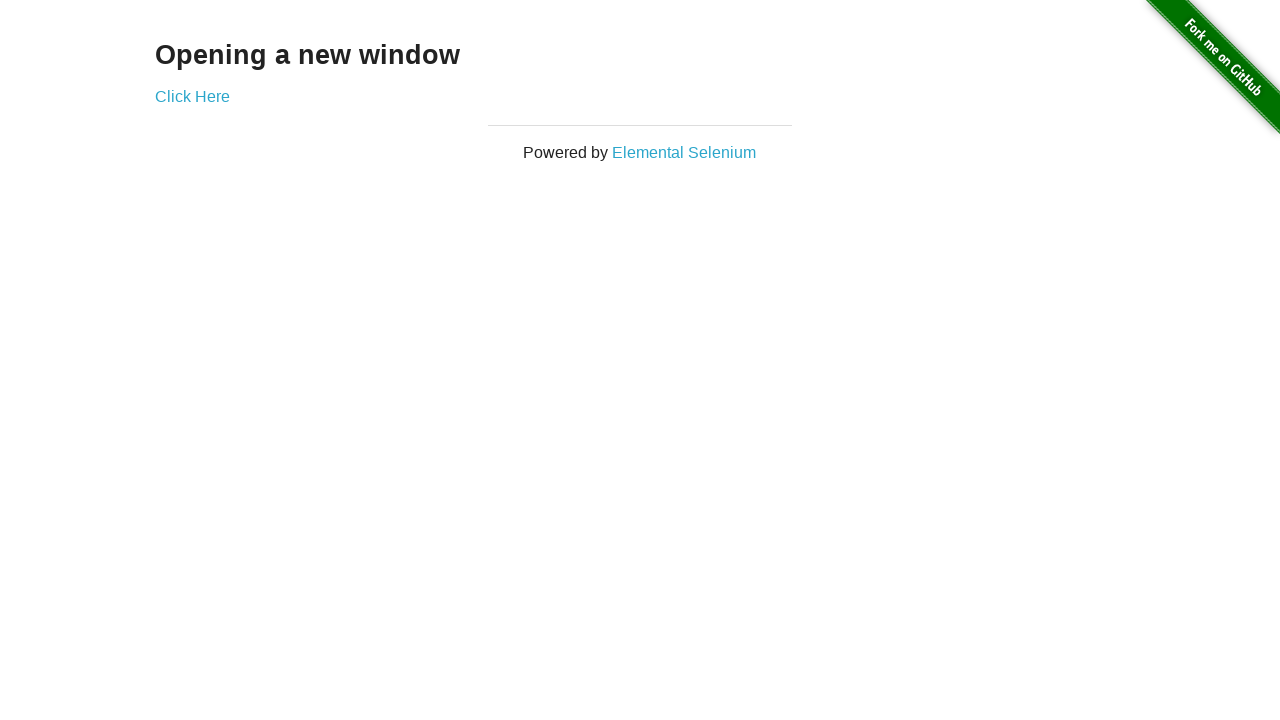

Clicked link to open a new window at (192, 96) on .example a
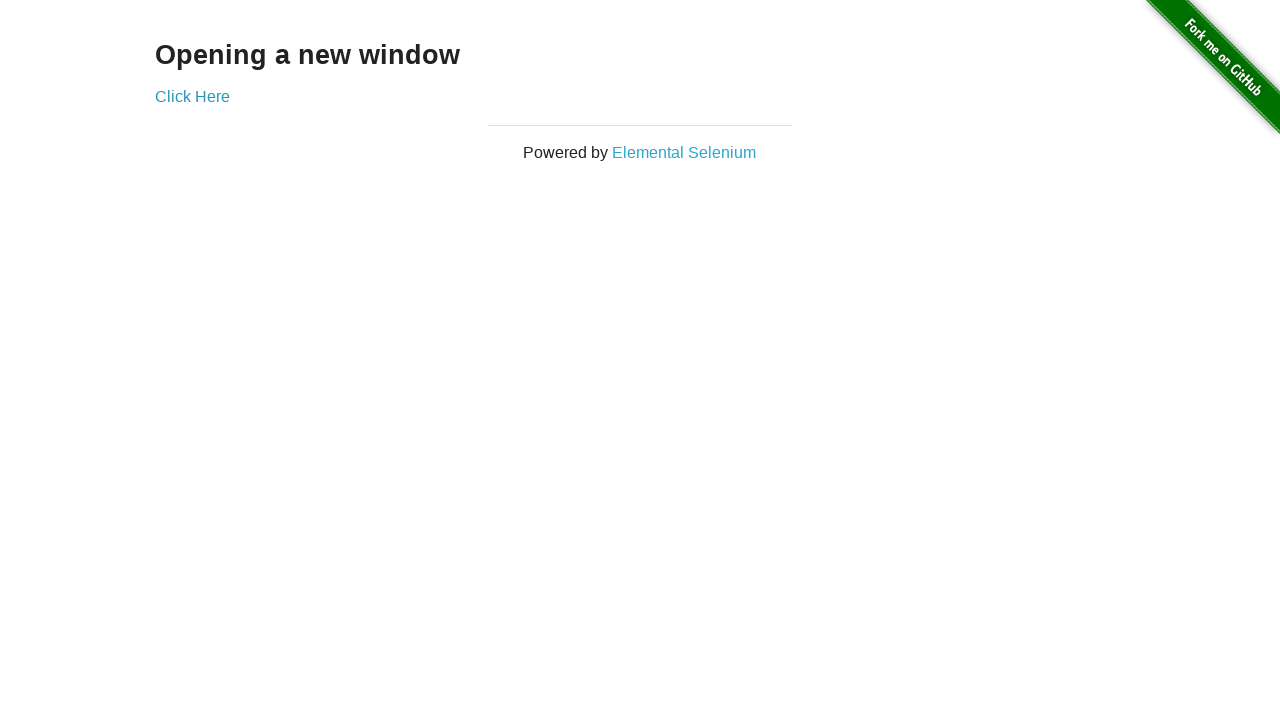

Captured reference to the new page window
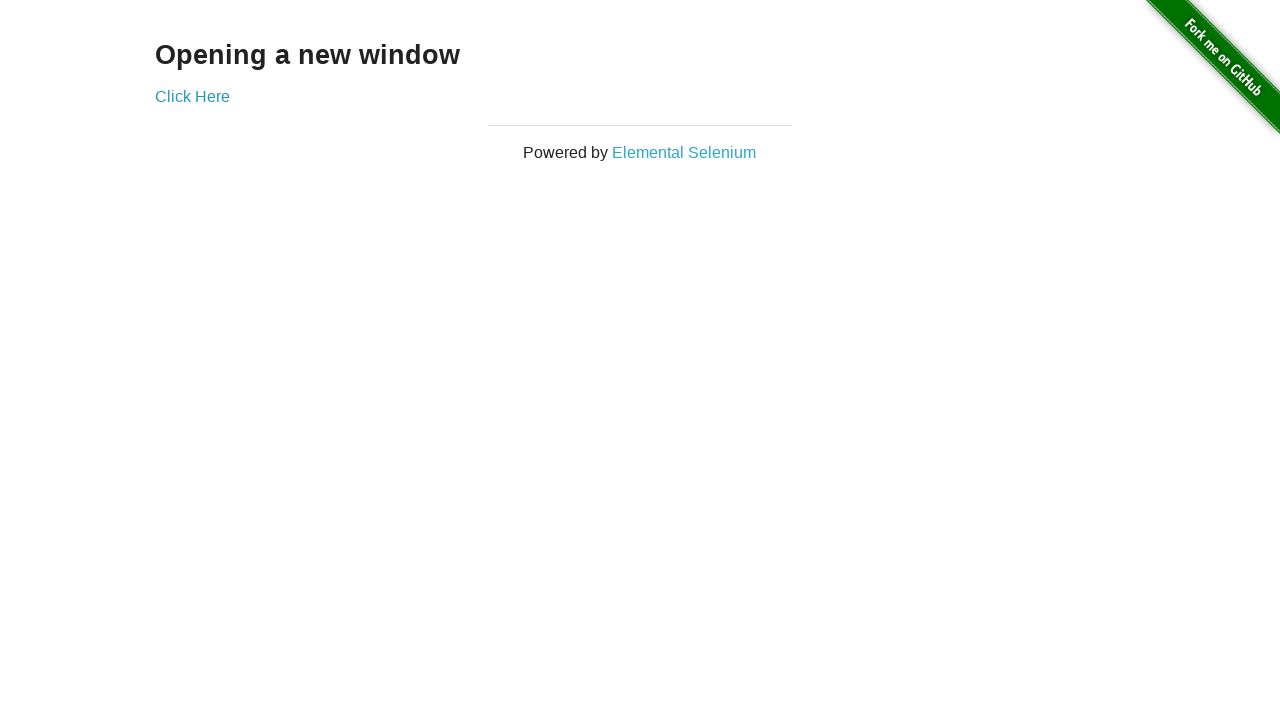

Switched to the first page
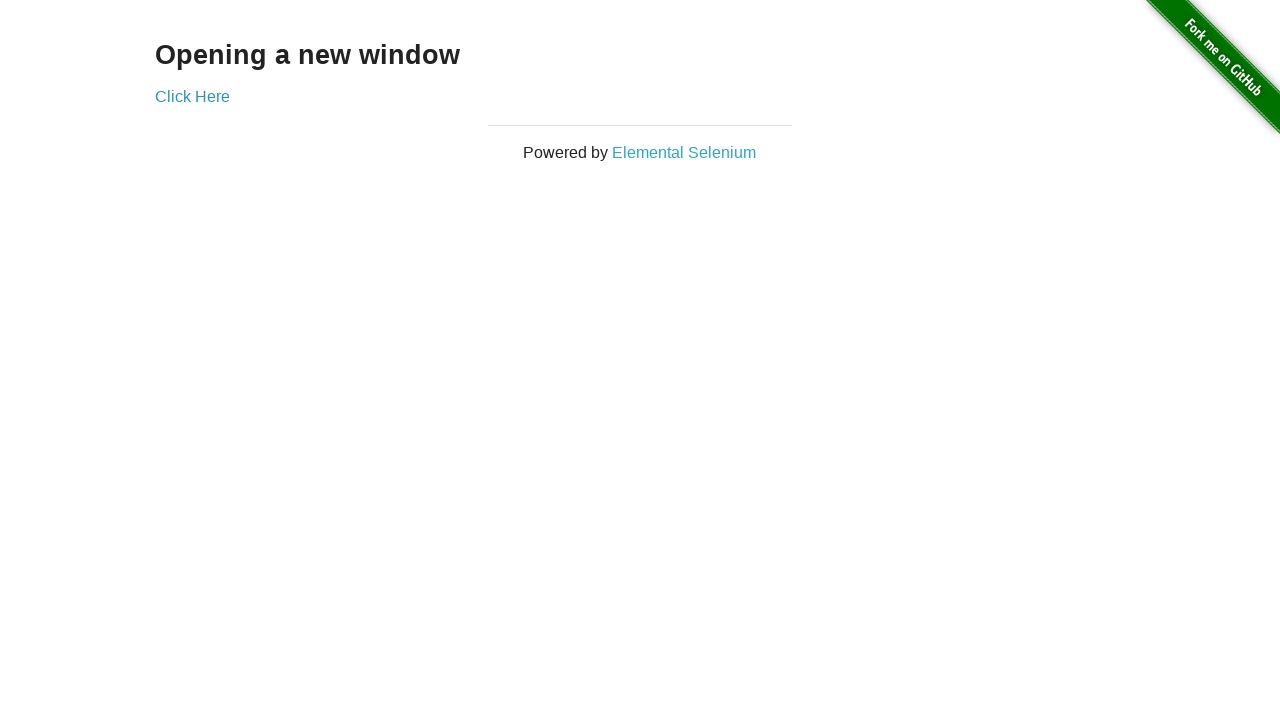

Verified first page title is not 'New Window'
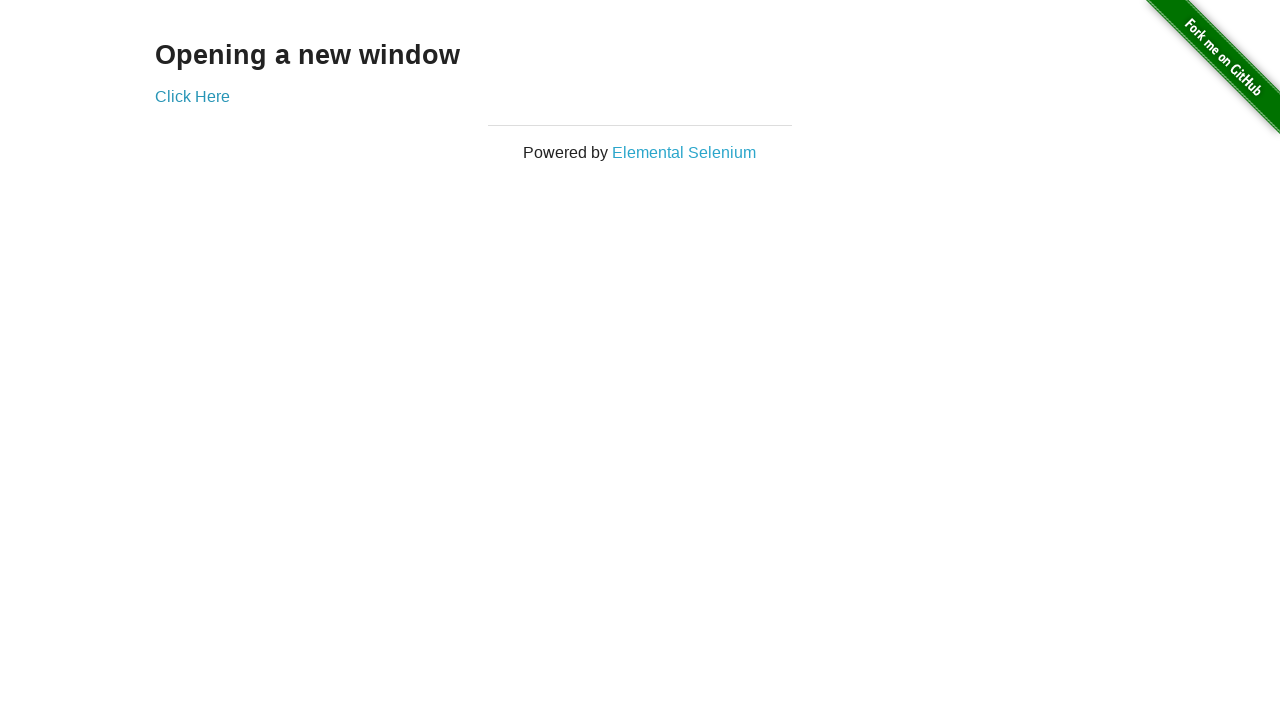

Switched to the new page
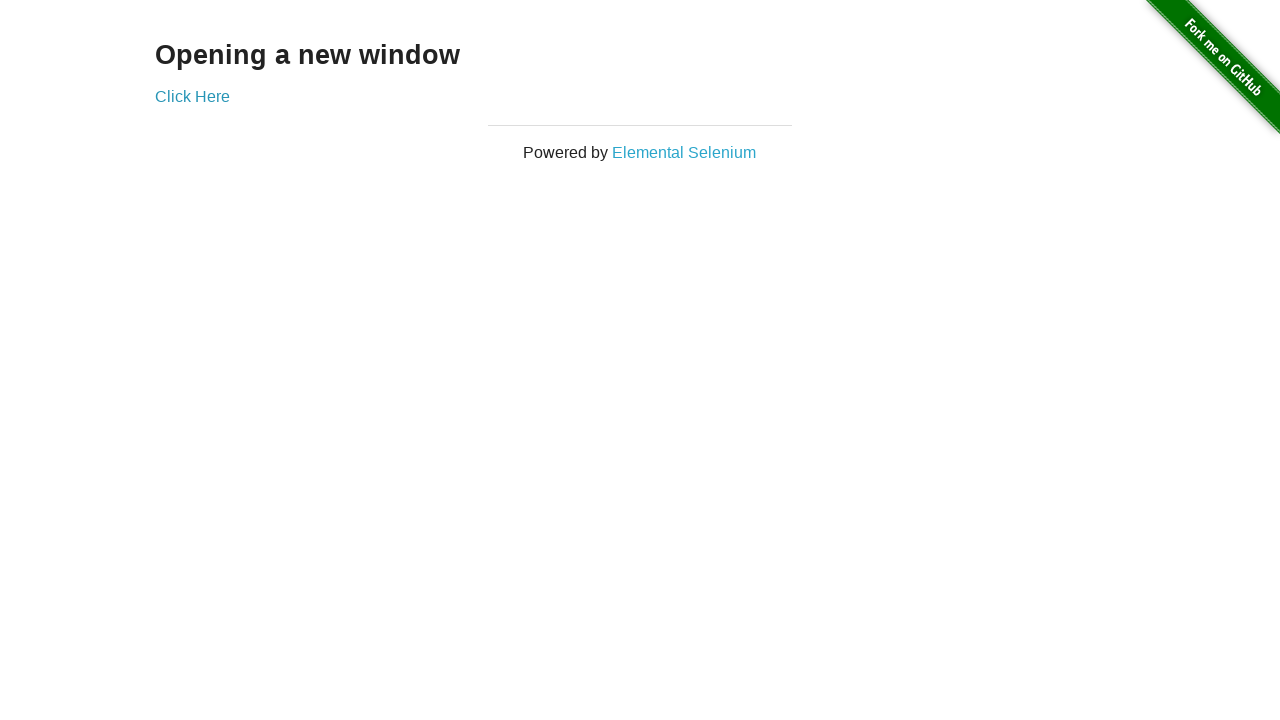

Waited for new page to fully load
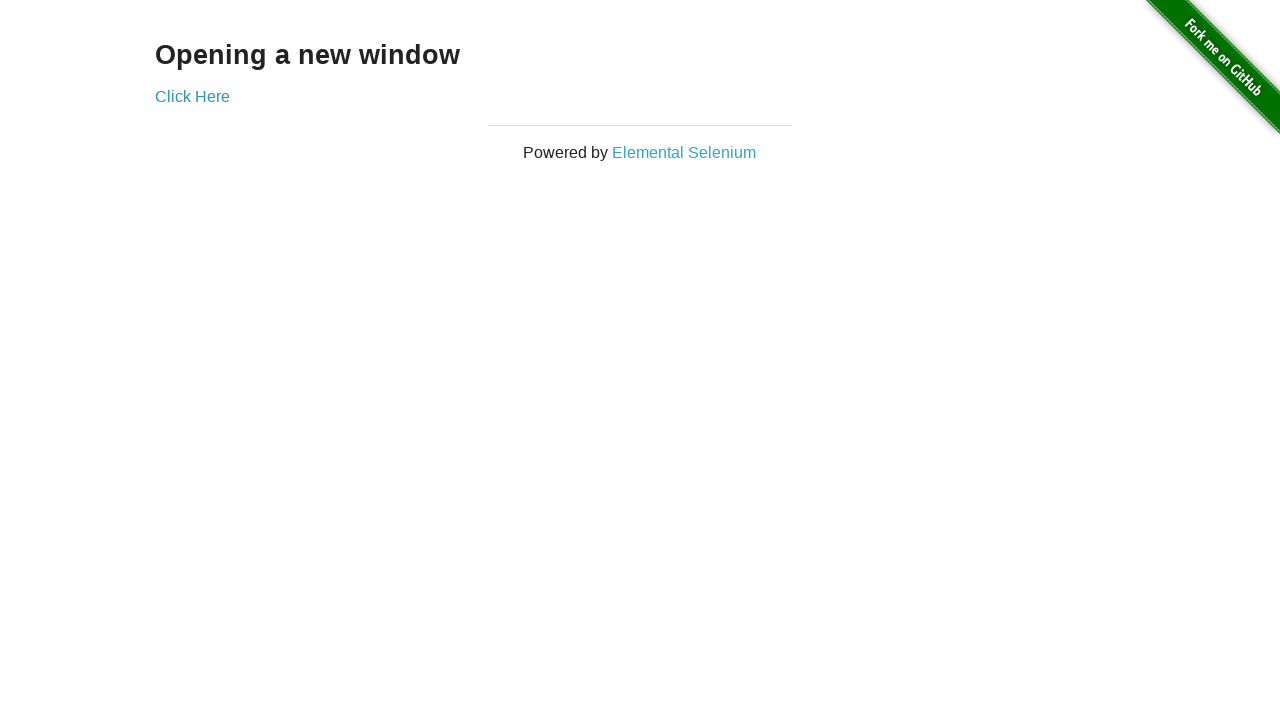

Verified new page title is 'New Window'
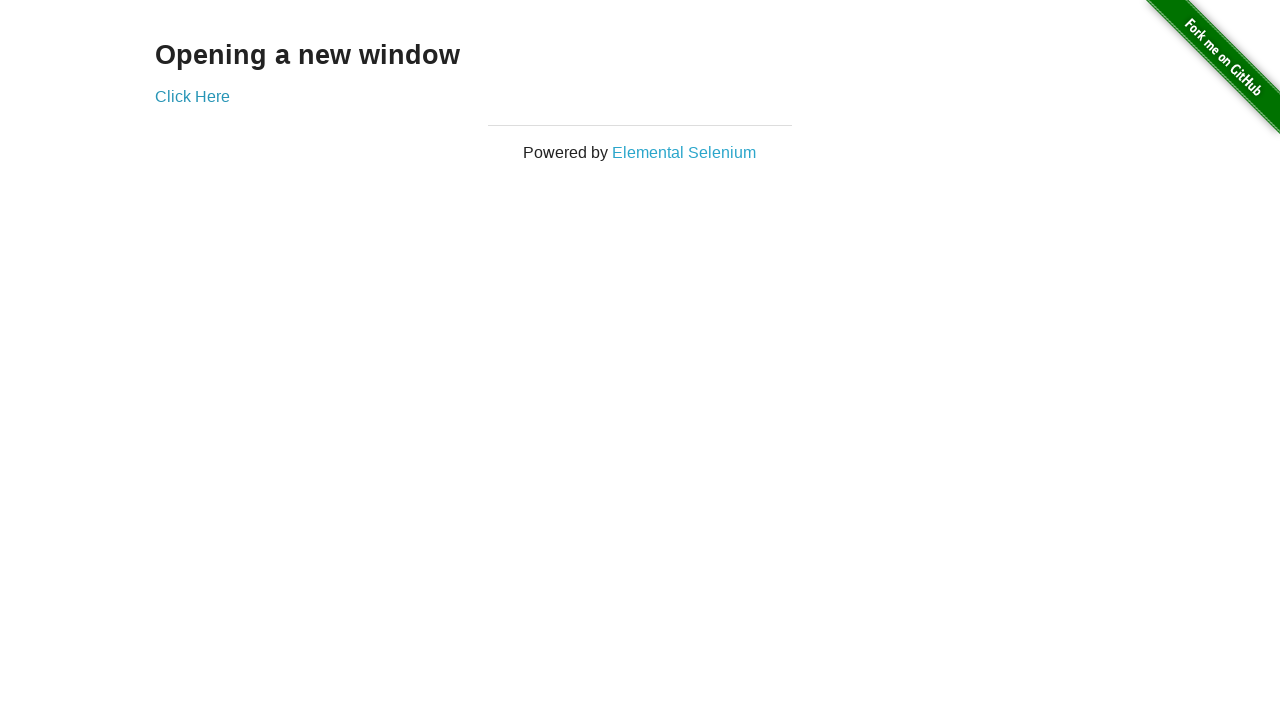

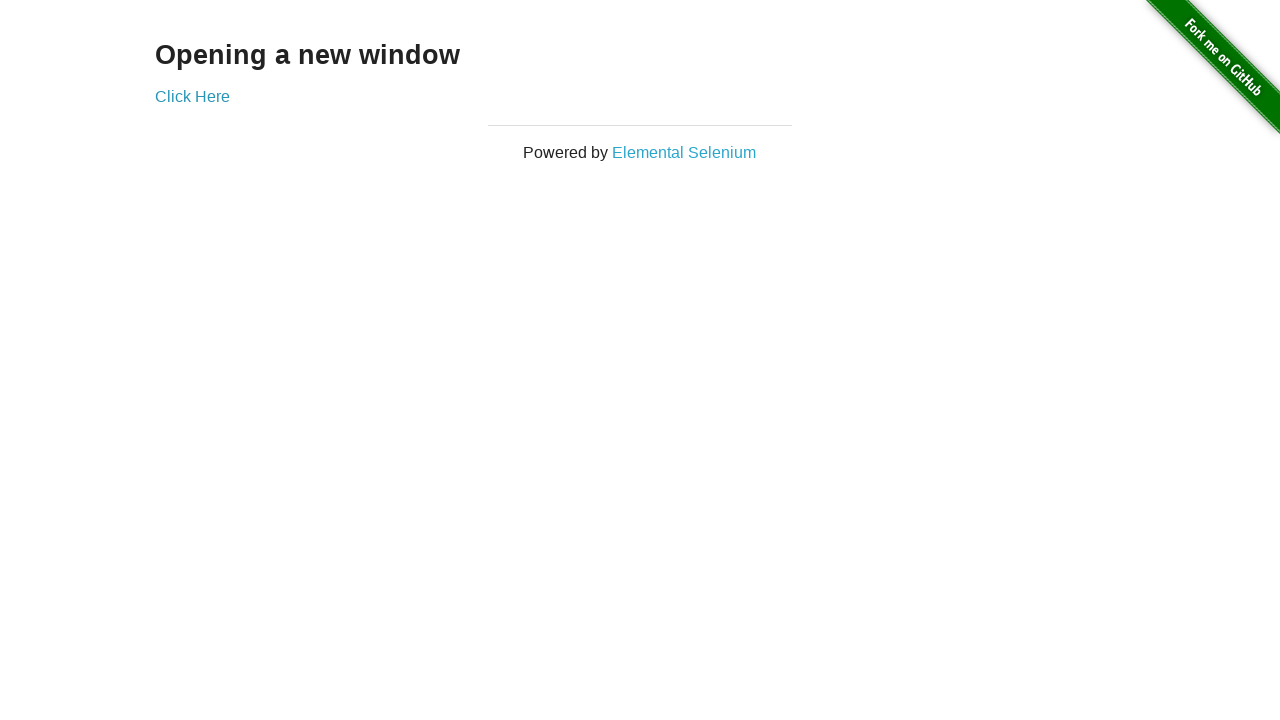